Navigates to QuillBot website, maximizes the browser window, and verifies the page loads successfully by checking the page title and content are available.

Starting URL: https://quillbot.com/

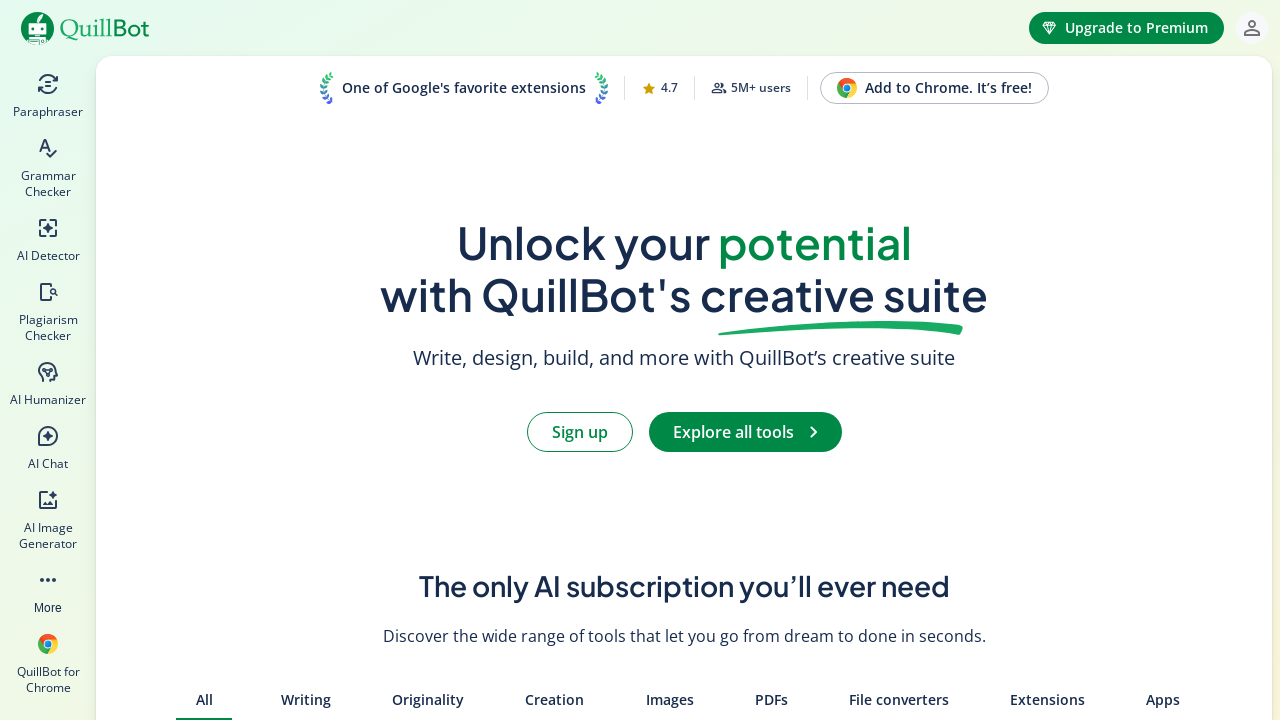

Set viewport size to 1920x1080
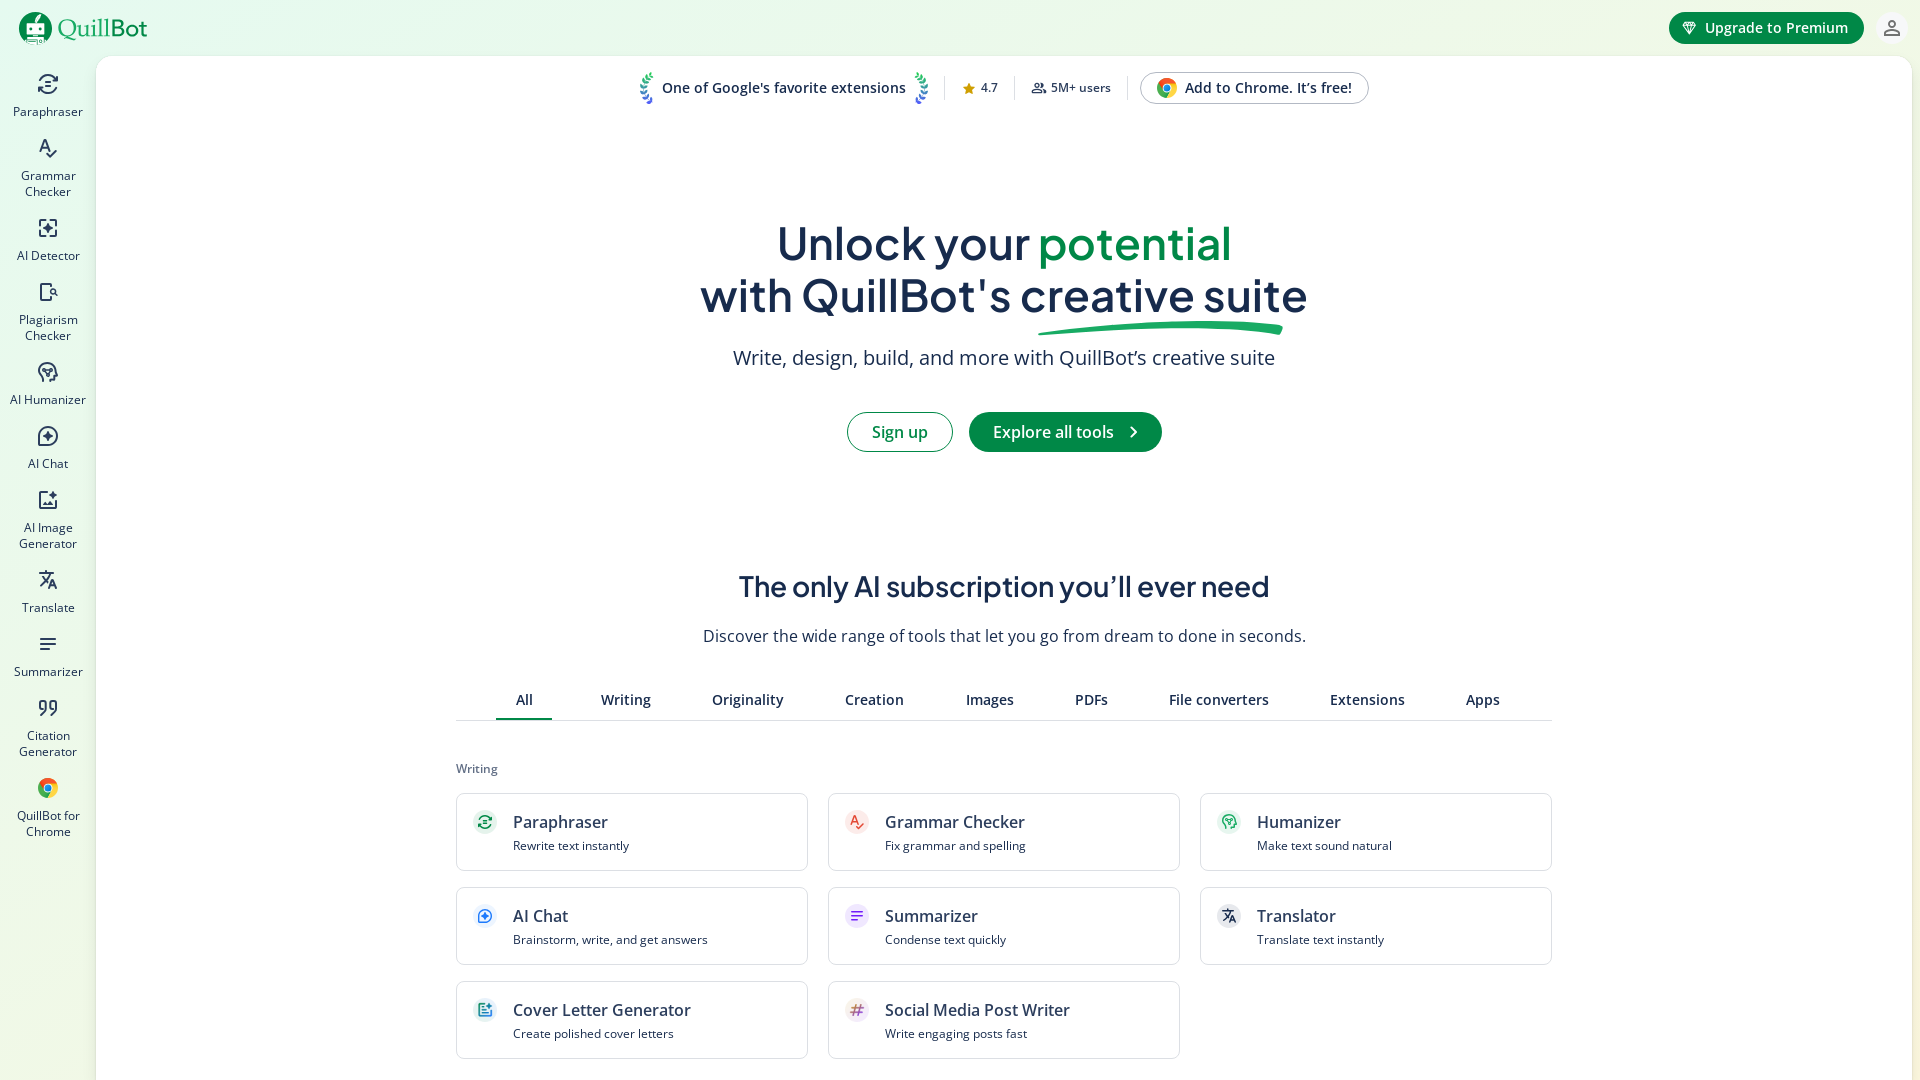

Page DOM content loaded
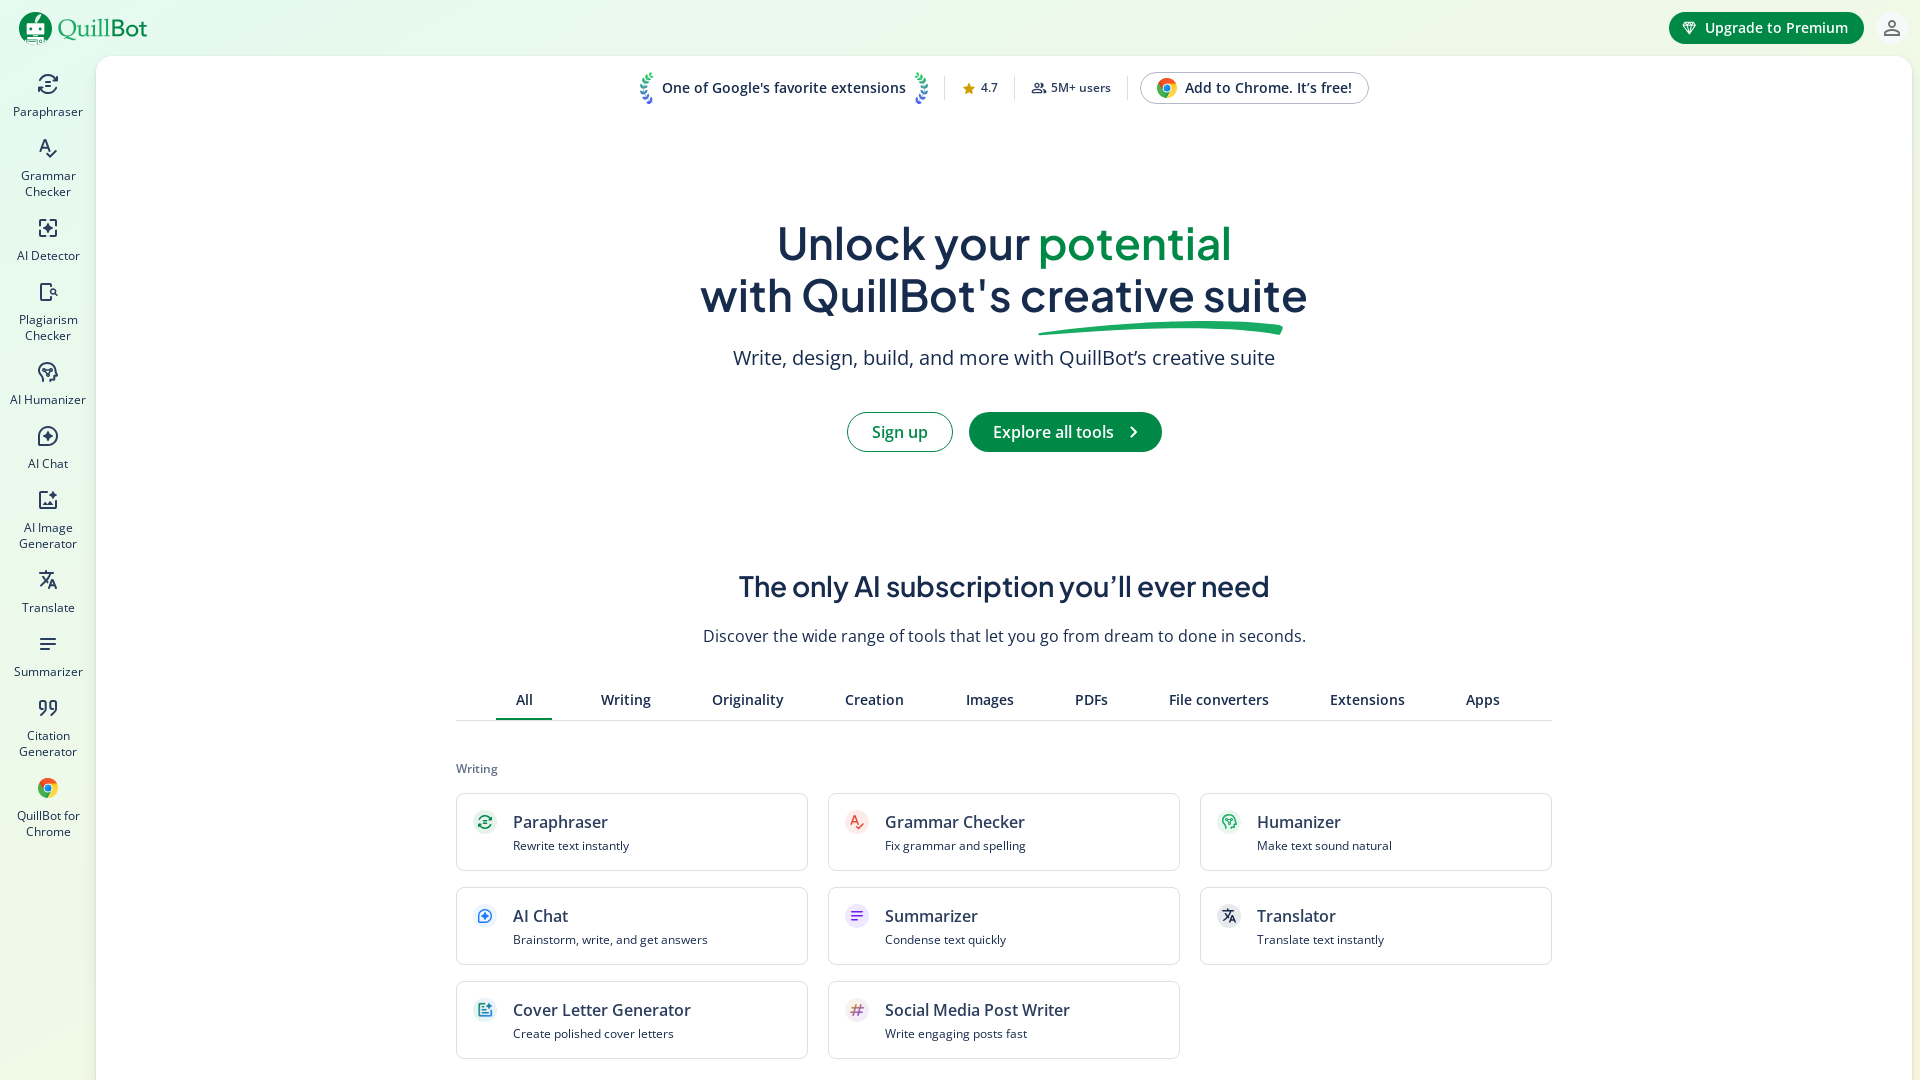

Retrieved page title: QuillBot: Your complete writing solution
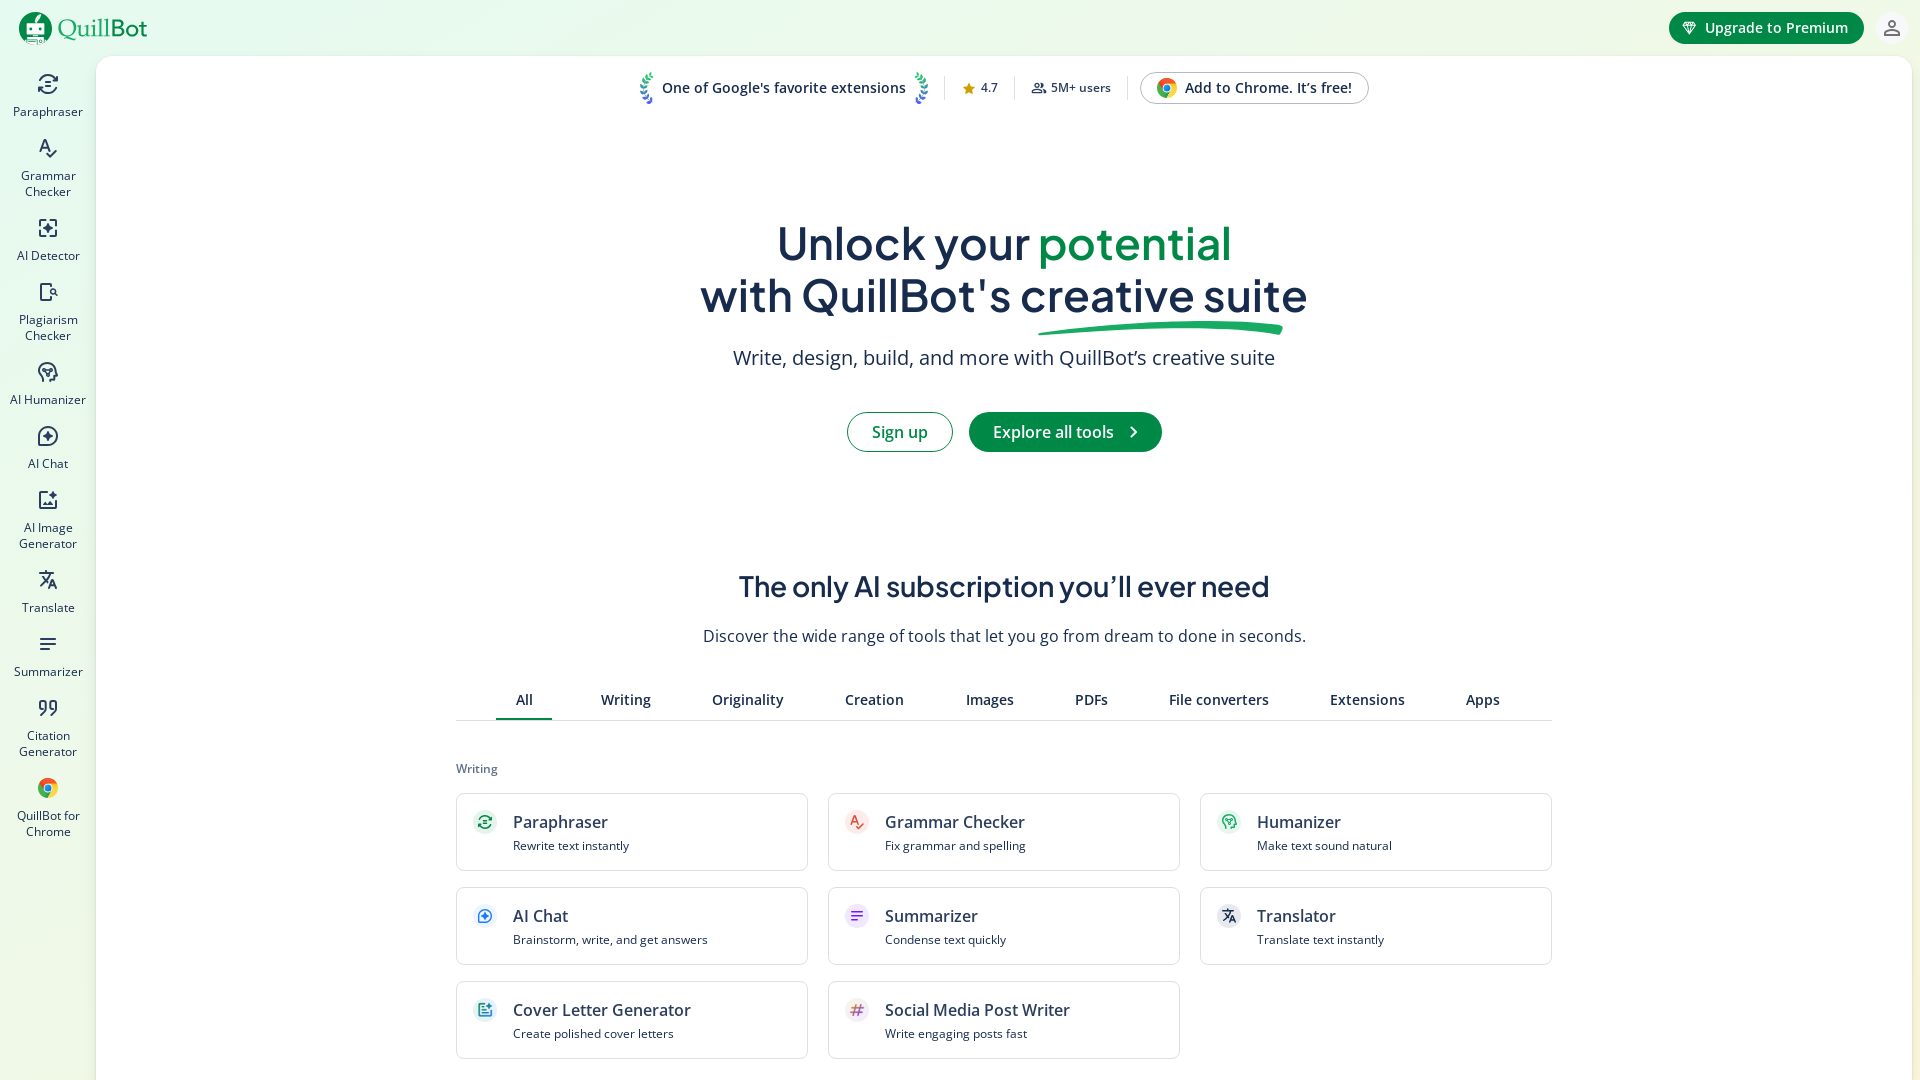

Body element loaded and verified
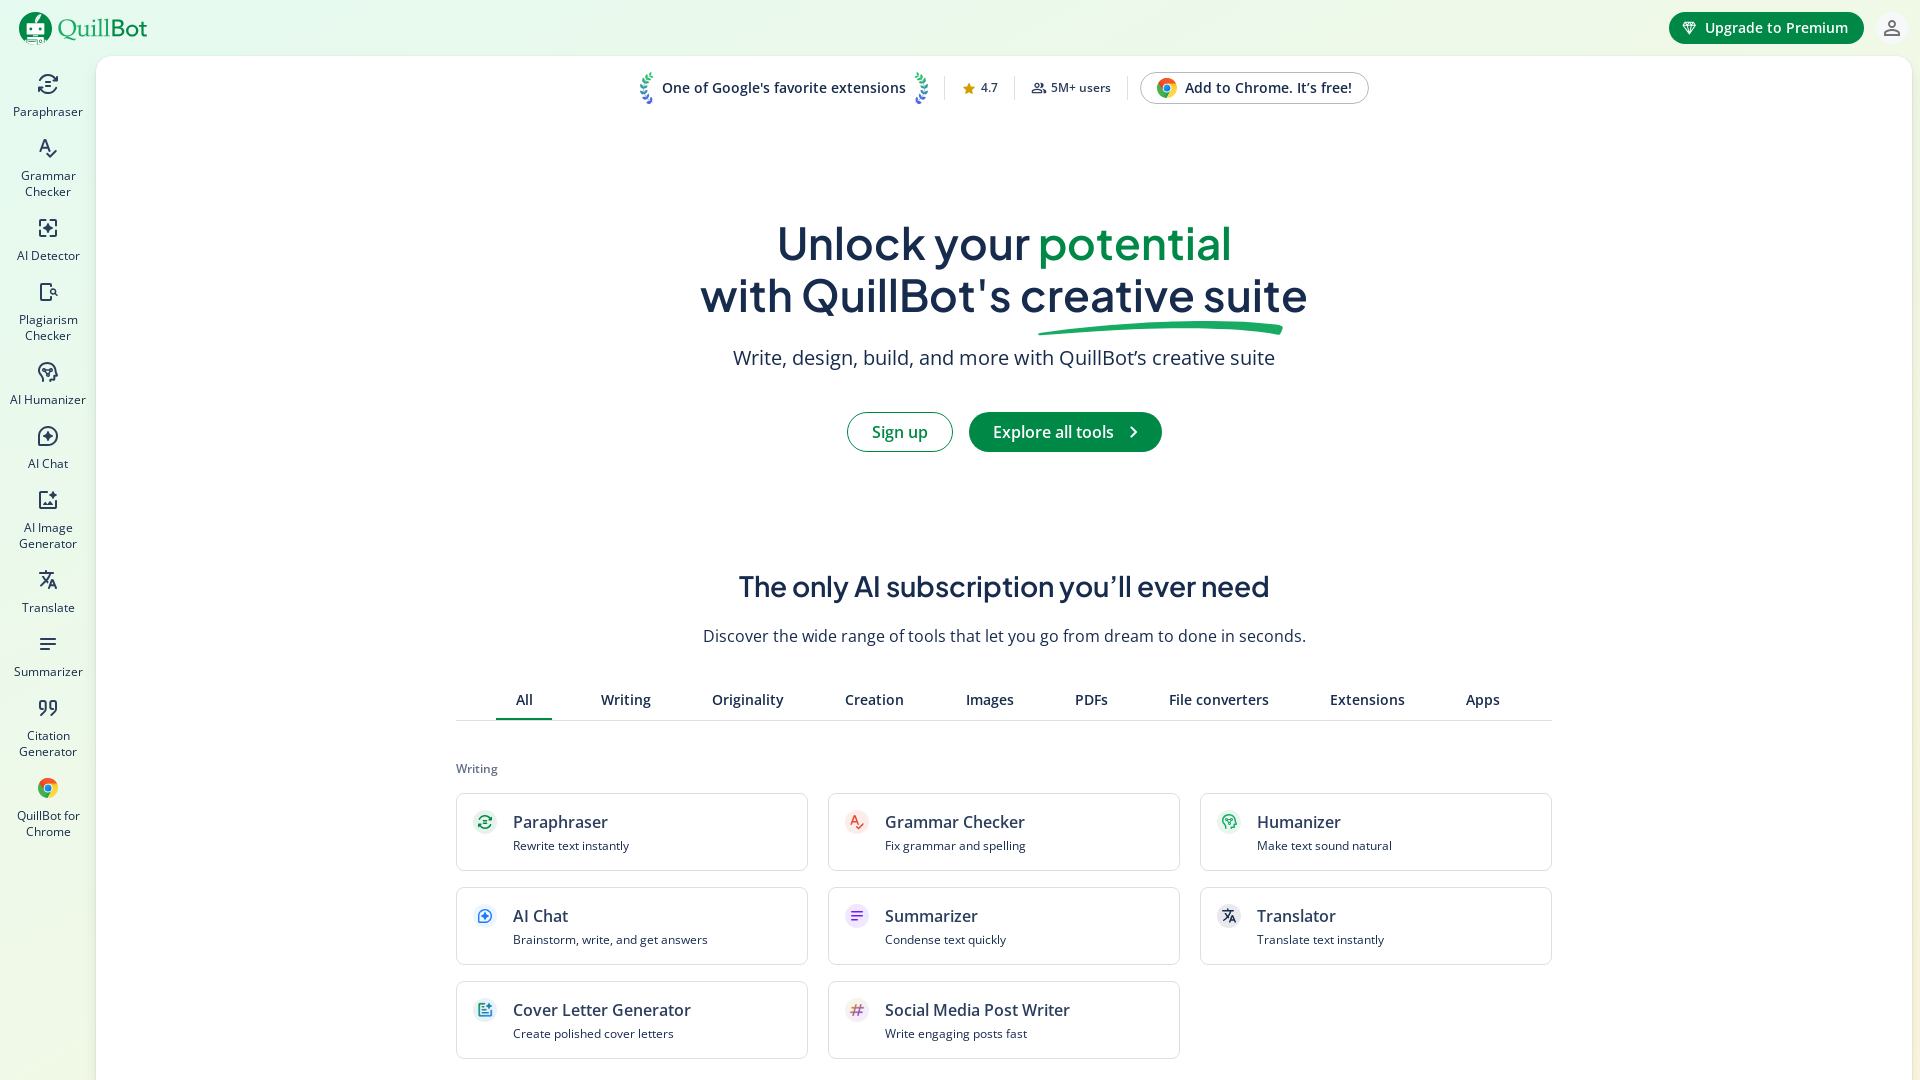

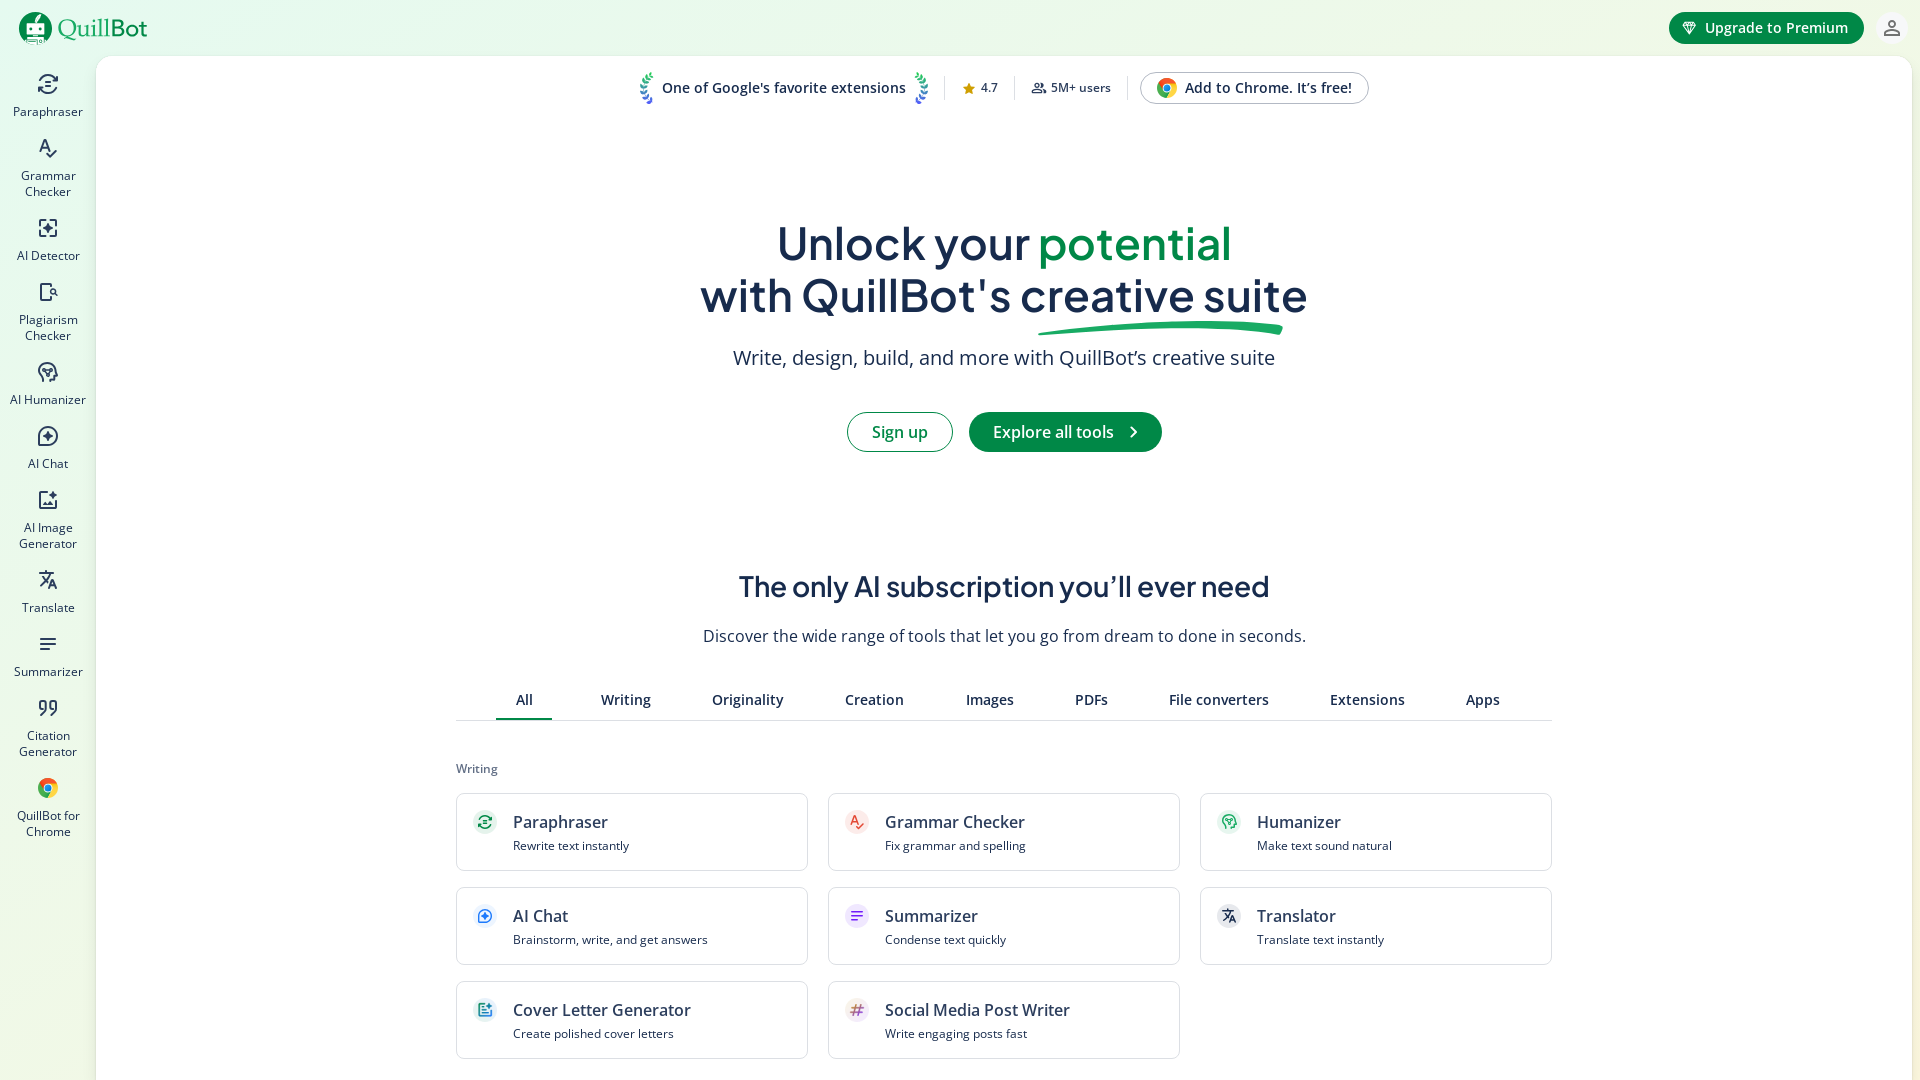